Tests flight booking dropdown functionality by selecting round trip option, choosing origin city (Srinagar), destination city (Bengaluru), and a departure date from the calendar.

Starting URL: https://rahulshettyacademy.com/dropdownsPractise/

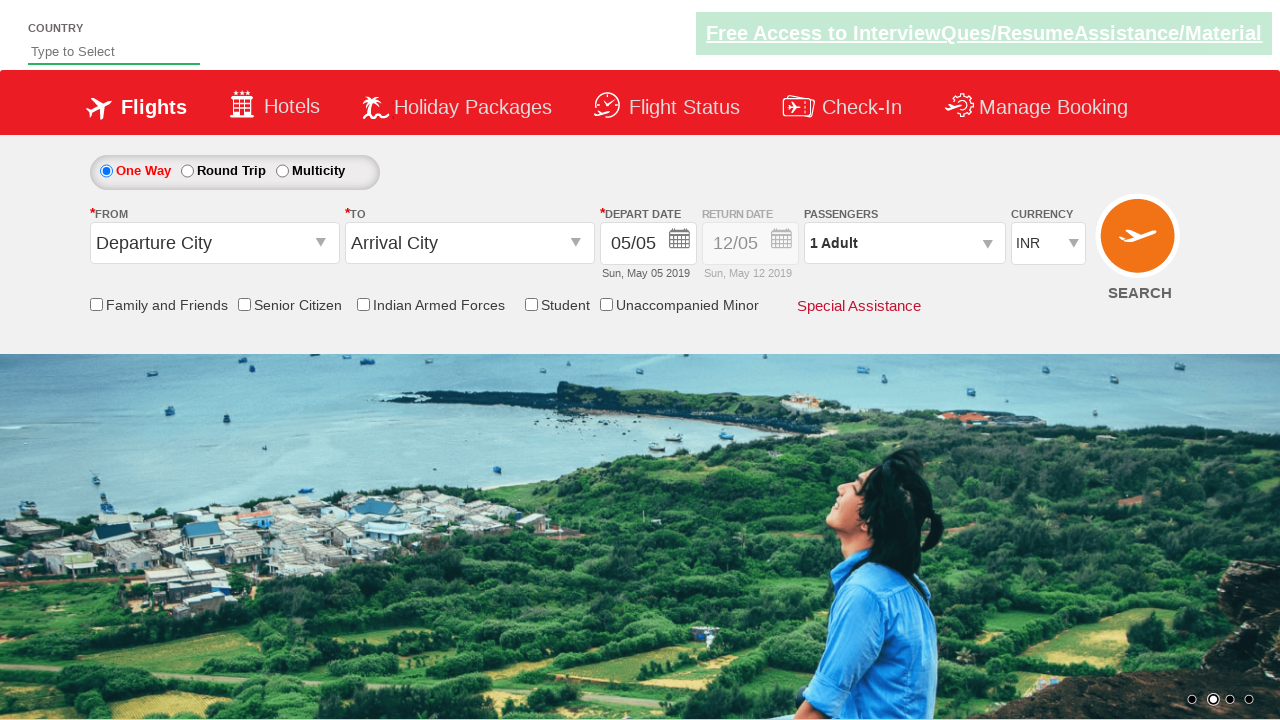

Selected Round Trip radio button at (187, 171) on #ctl00_mainContent_rbtnl_Trip_1
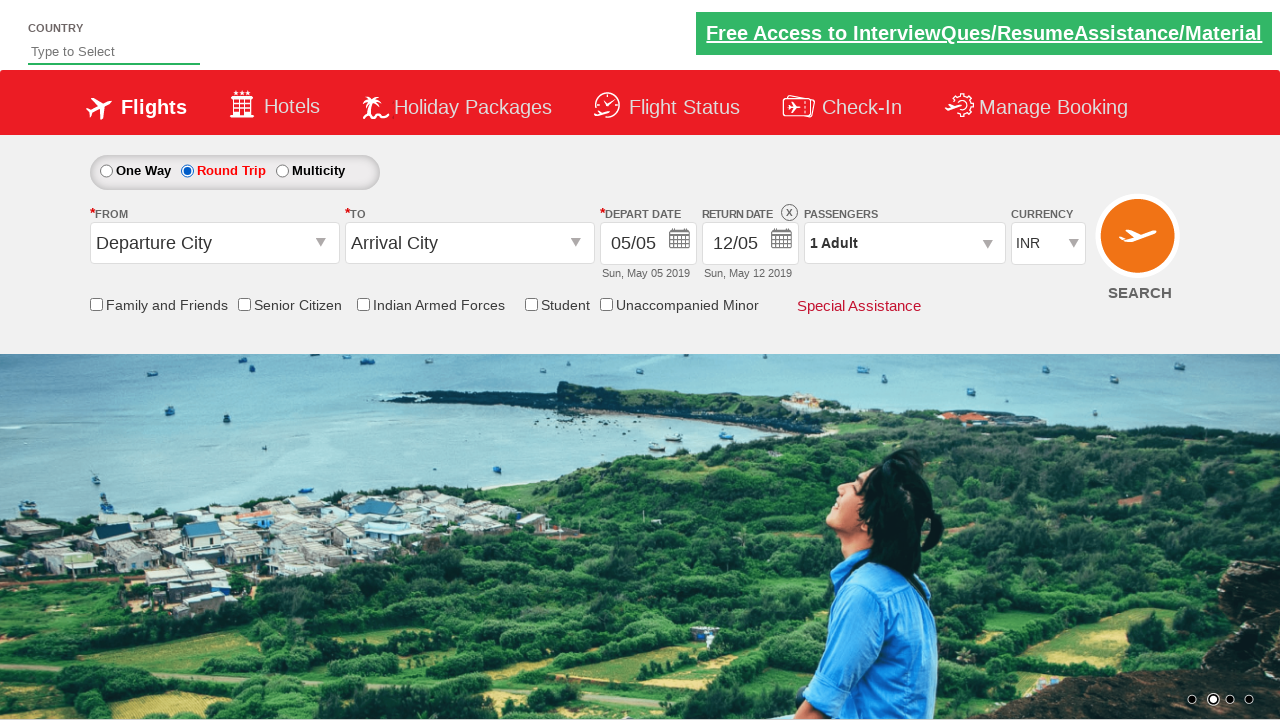

Clicked origin city dropdown at (214, 243) on #ctl00_mainContent_ddl_originStation1_CTXT
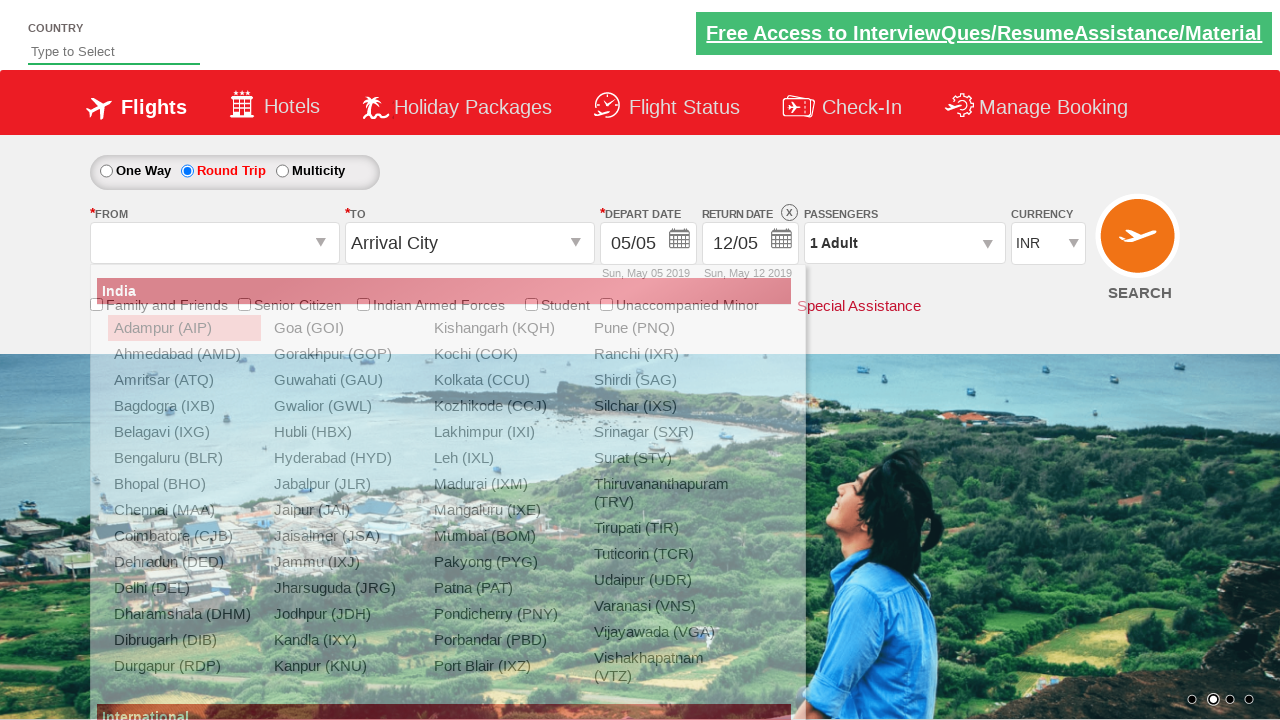

Origin city dropdown options loaded
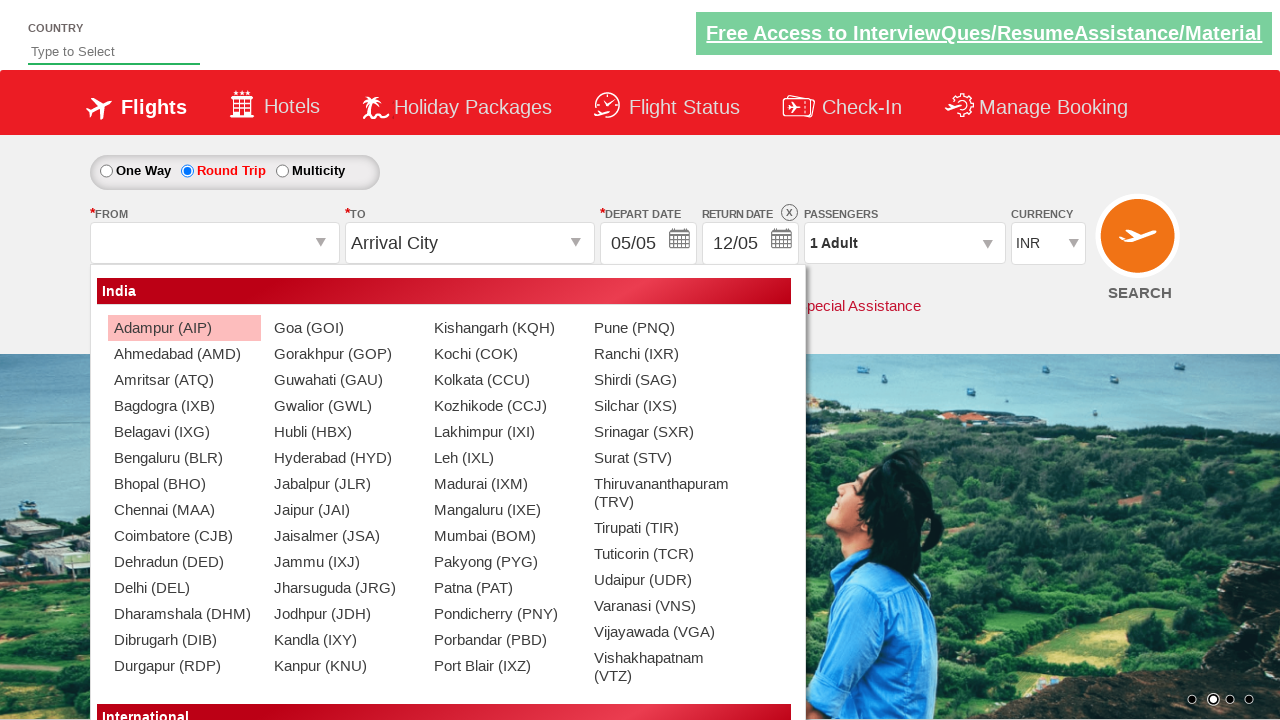

Selected Srinagar as origin city at (664, 432) on xpath=//a[text()=' Srinagar (SXR)']
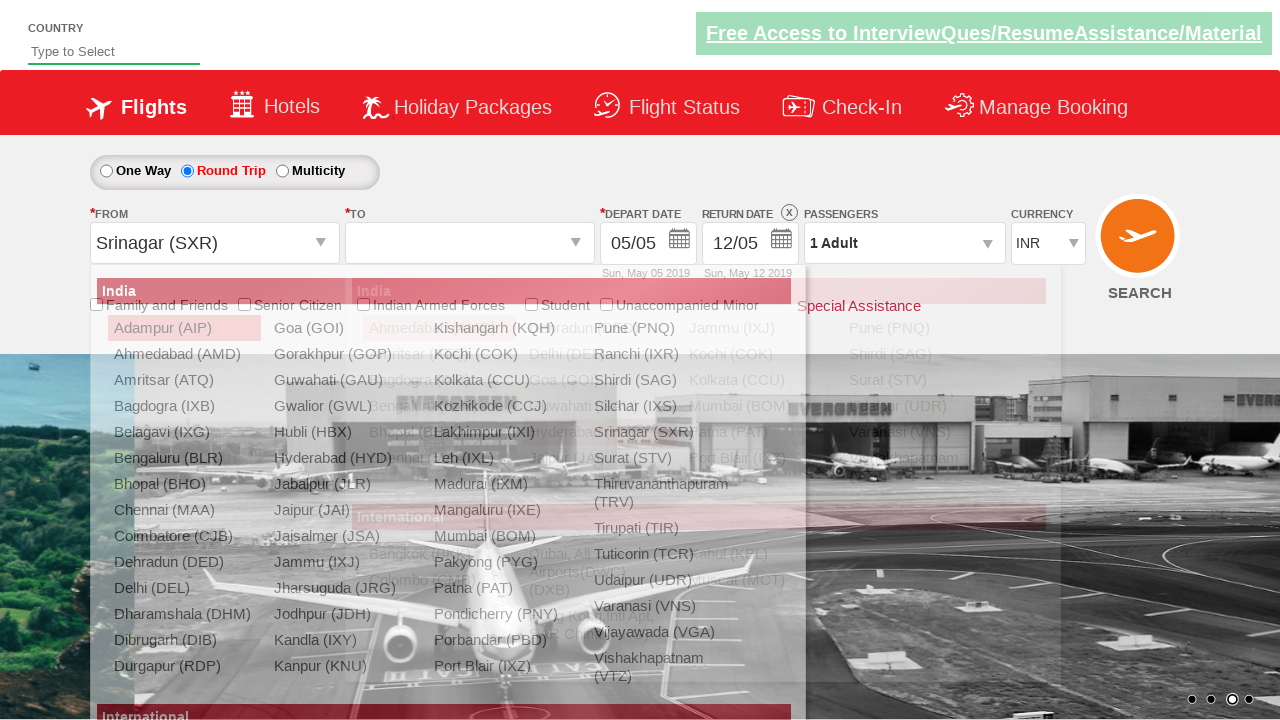

Clicked destination city dropdown at (470, 243) on #ctl00_mainContent_ddl_destinationStation1_CTXT
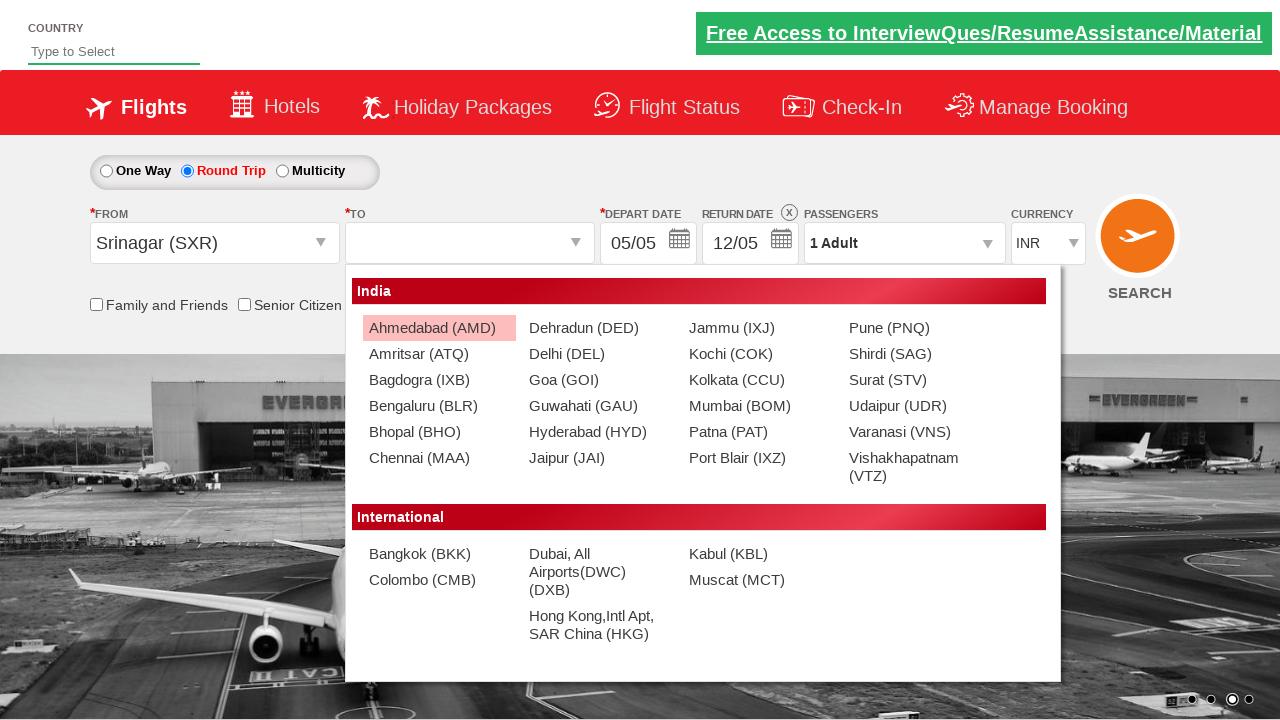

Destination city dropdown options loaded
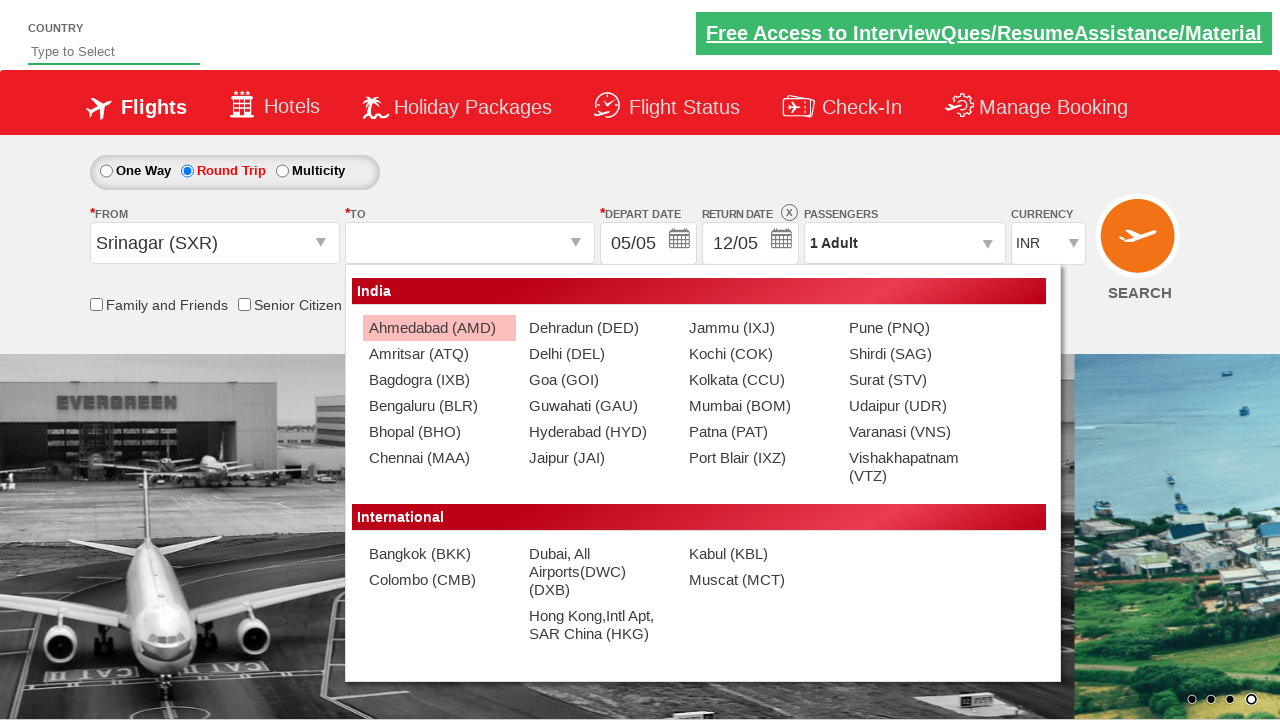

Selected Bengaluru as destination city at (439, 406) on (//a[text()=' Bengaluru (BLR)'])[2]
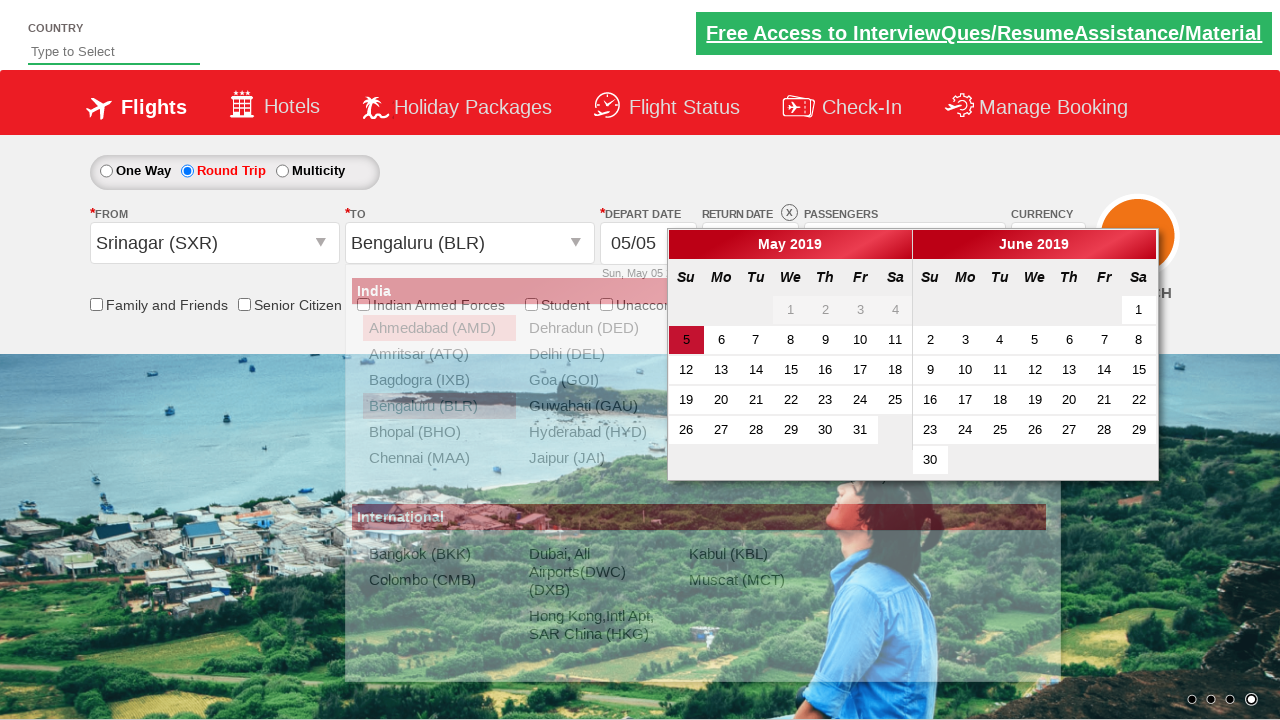

Calendar date picker loaded
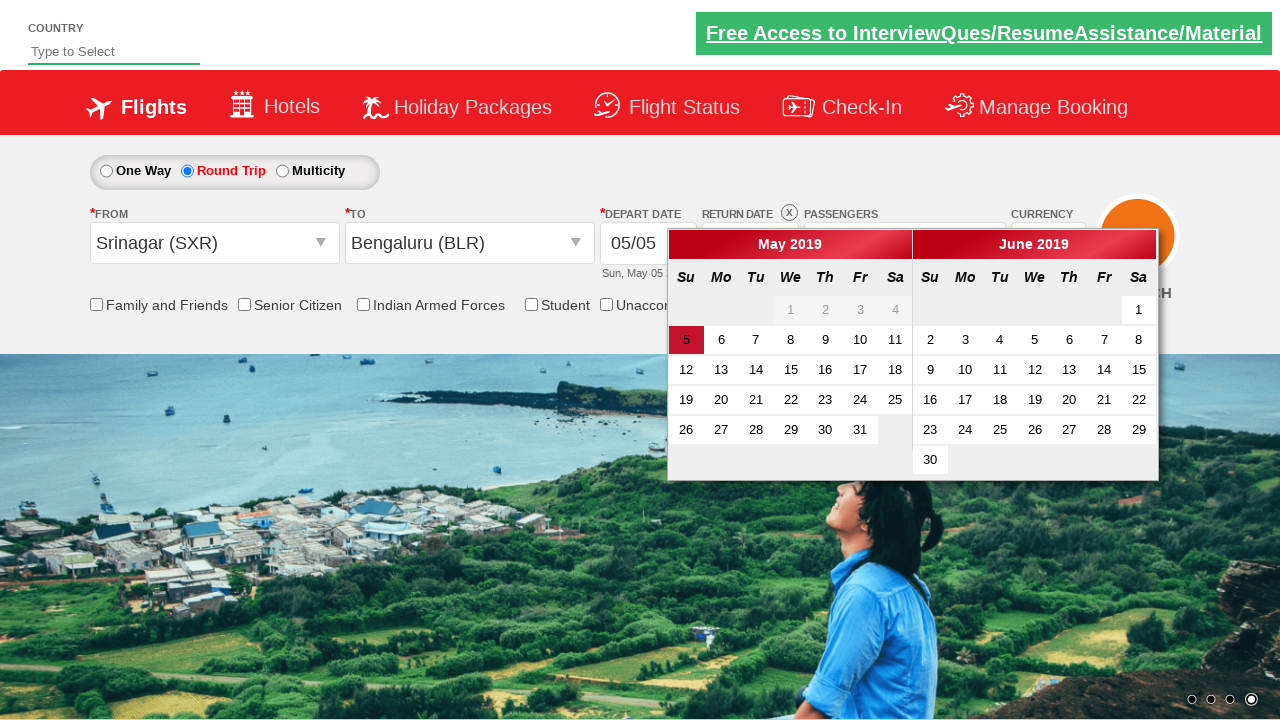

Selected departure date from calendar at (860, 400) on (//a[@class='ui-state-default'])[19]
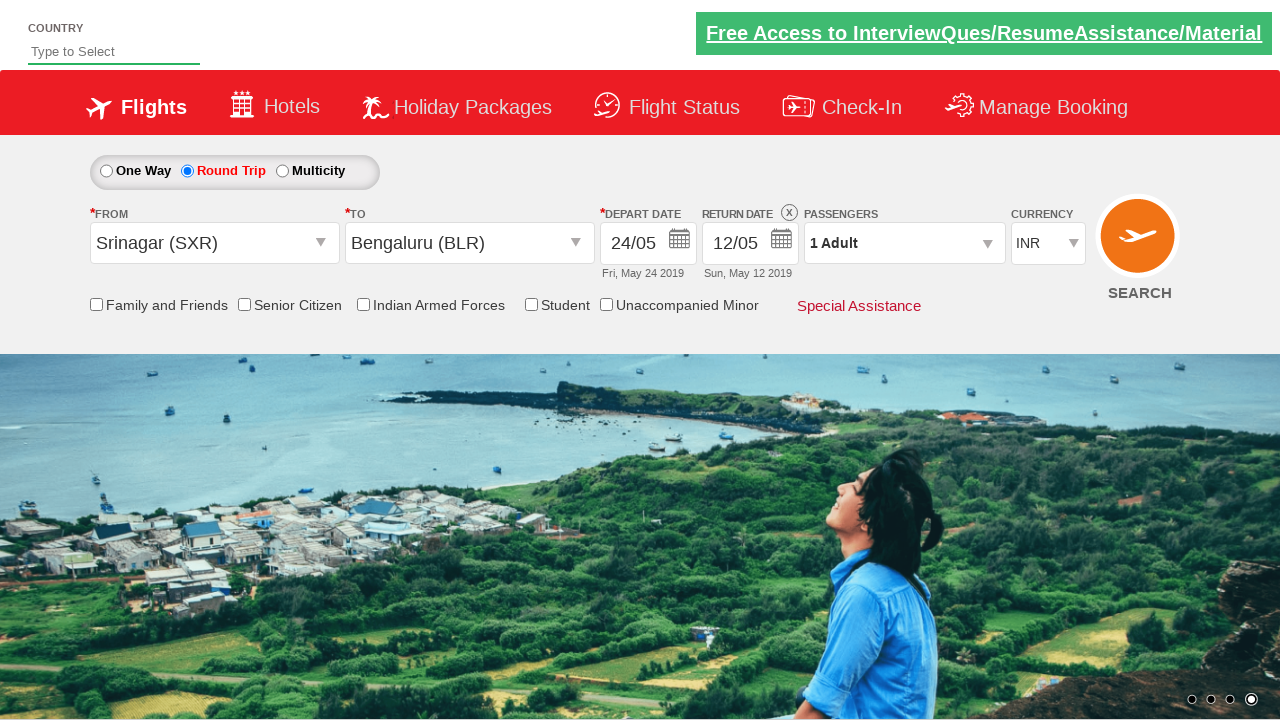

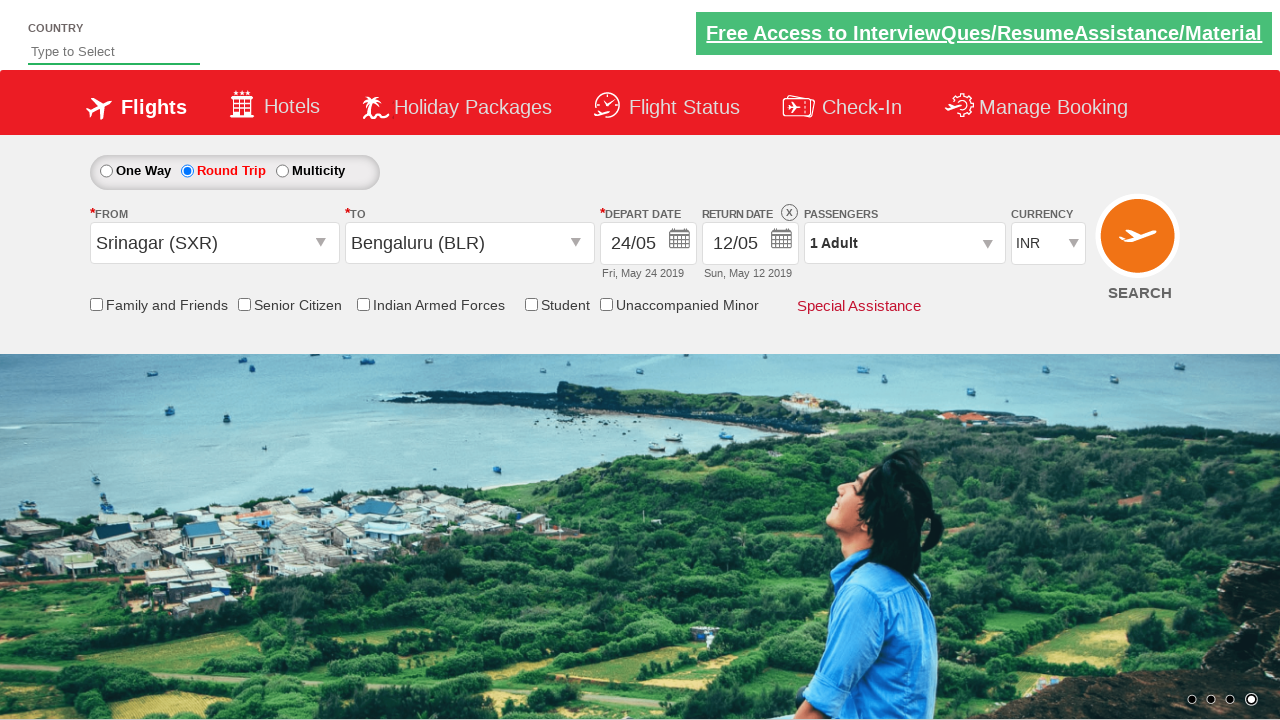